Navigates to Conduit blog application and verifies that the homepage loads with sidebar tags and article previews visible

Starting URL: https://conduit.bondaracademy.com/

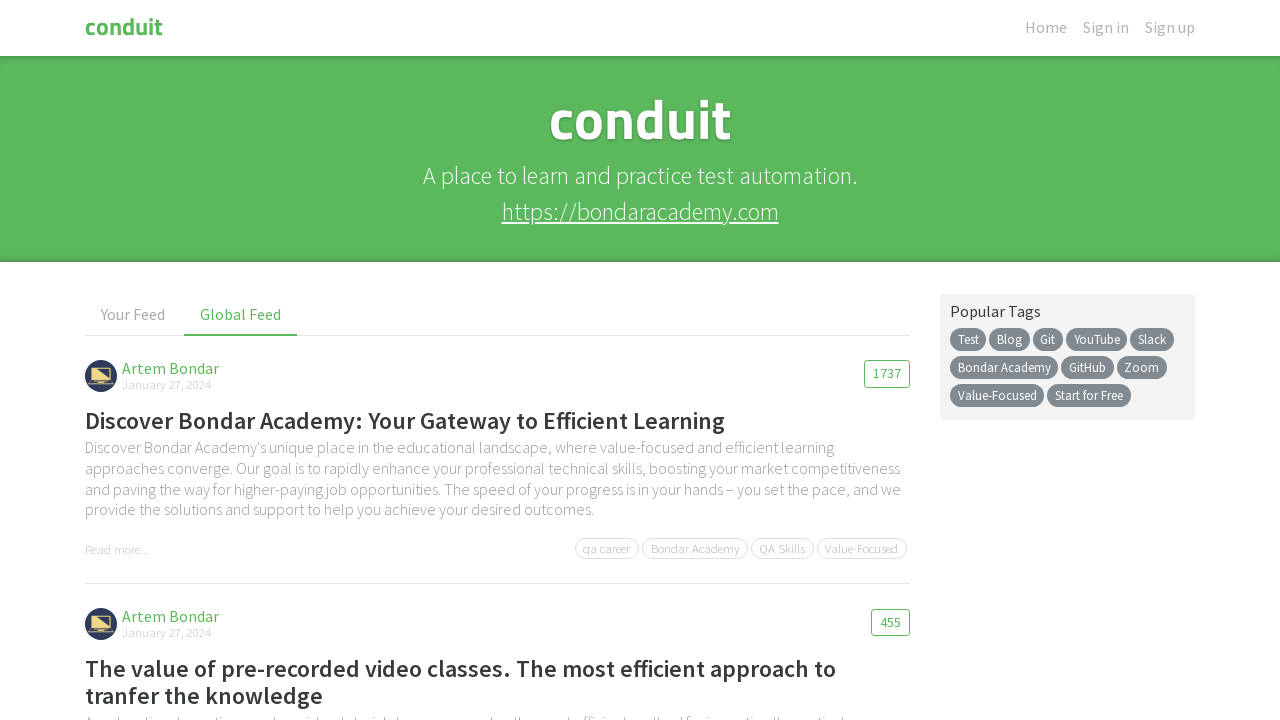

Navigated to Conduit blog application homepage
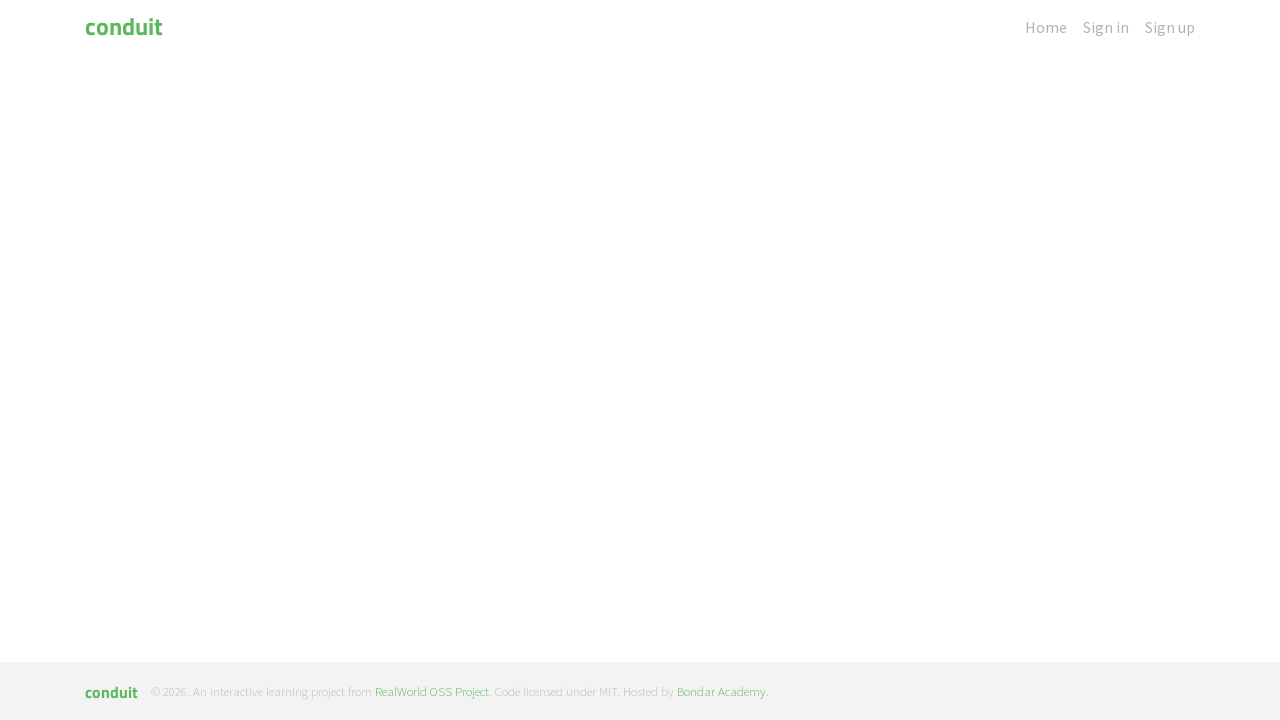

Page loaded with networkidle state
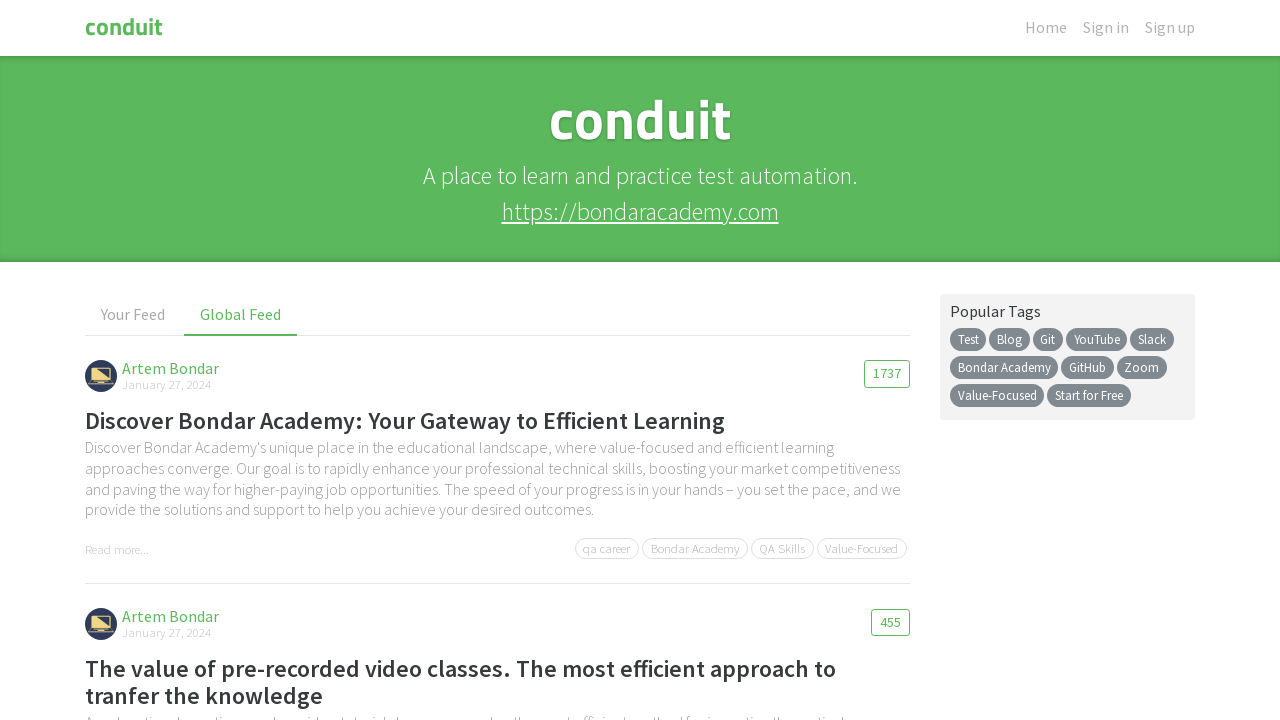

Sidebar tags selector found and loaded
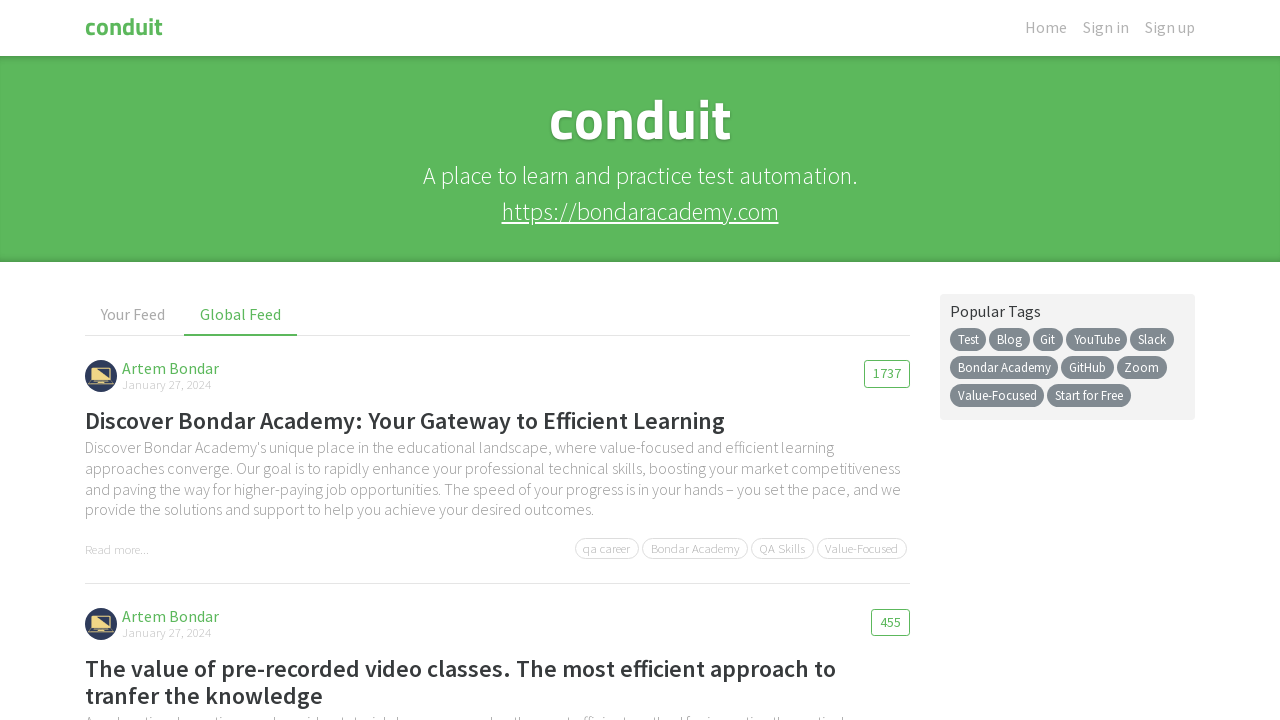

Located all sidebar tags
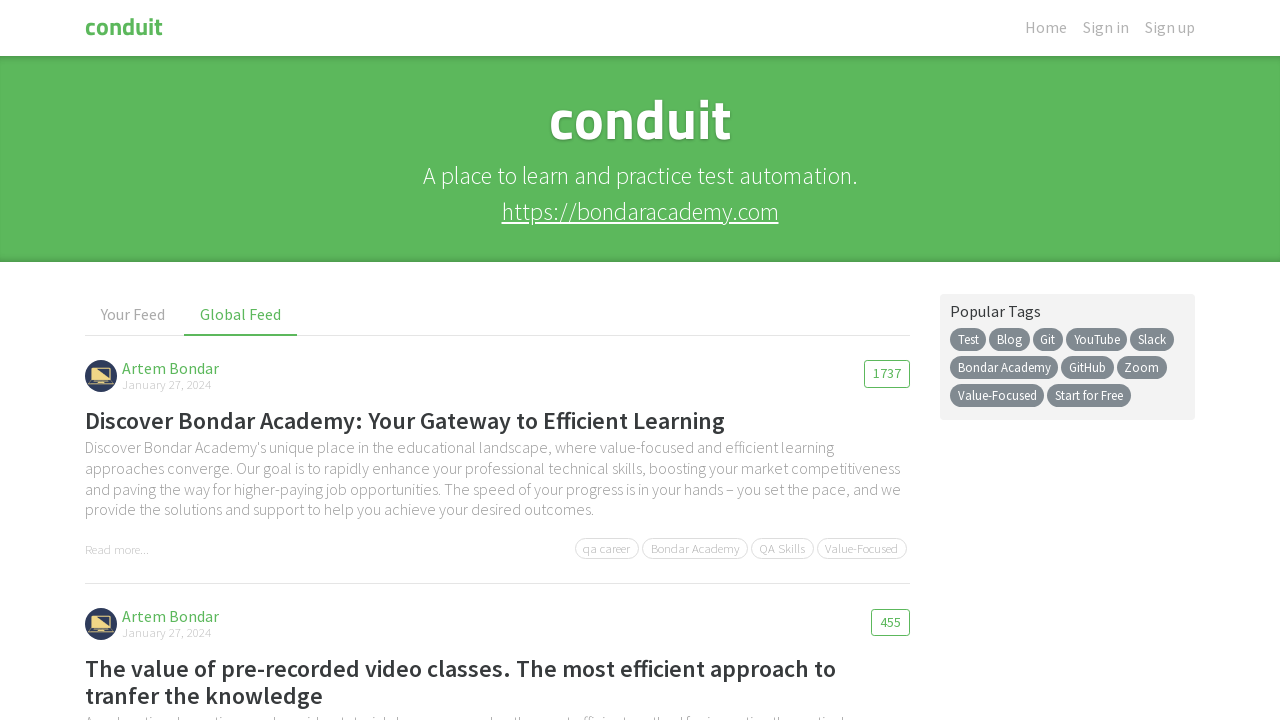

Verified that sidebar contains tags (count > 0)
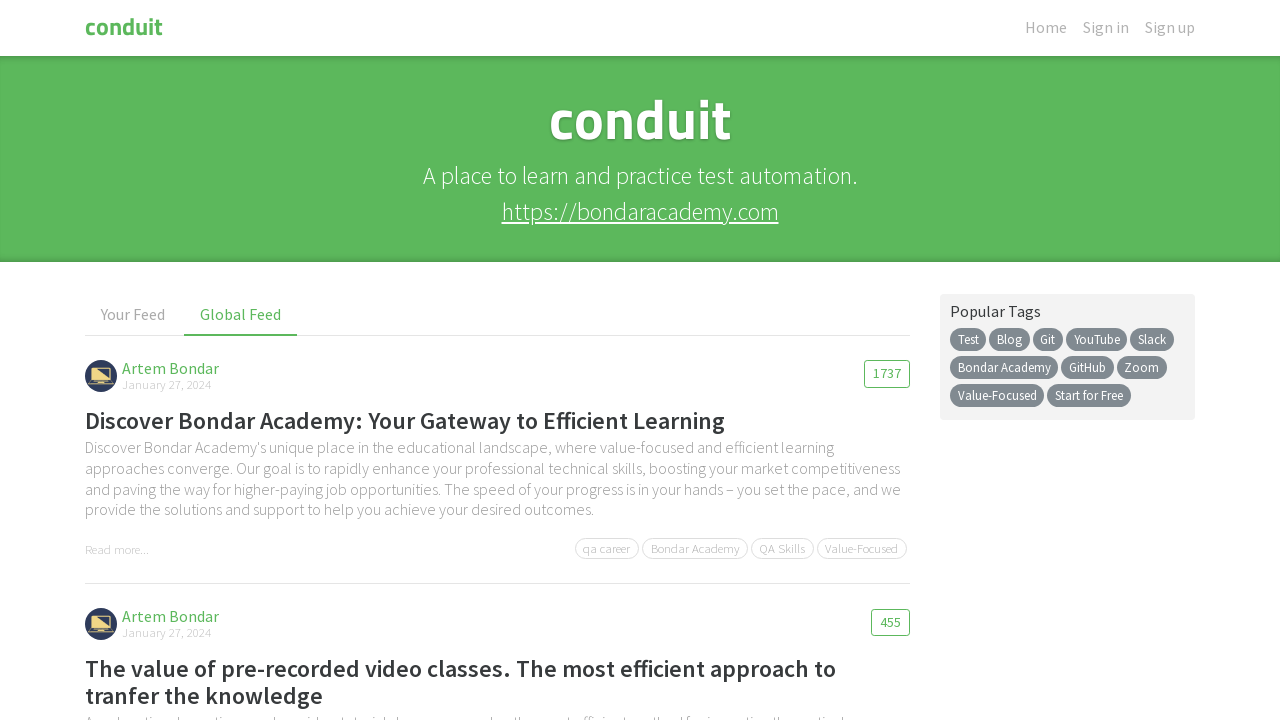

Article preview titles selector found and loaded
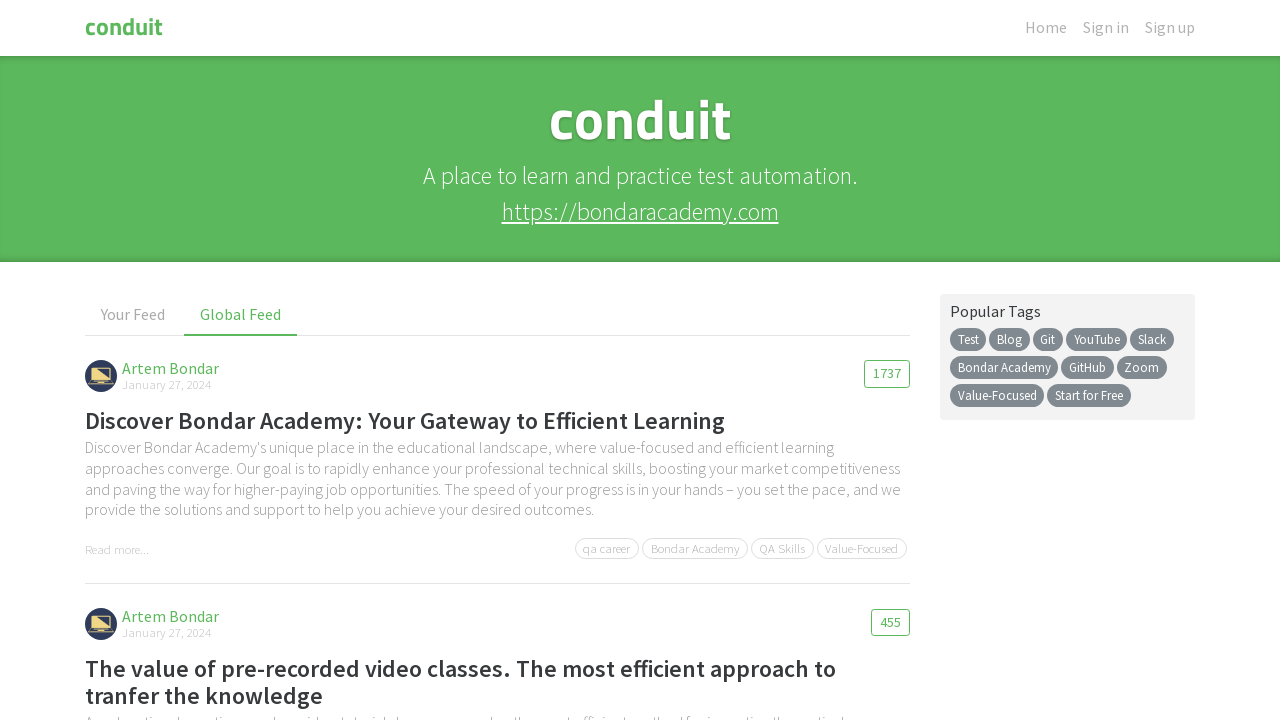

Located first article preview title
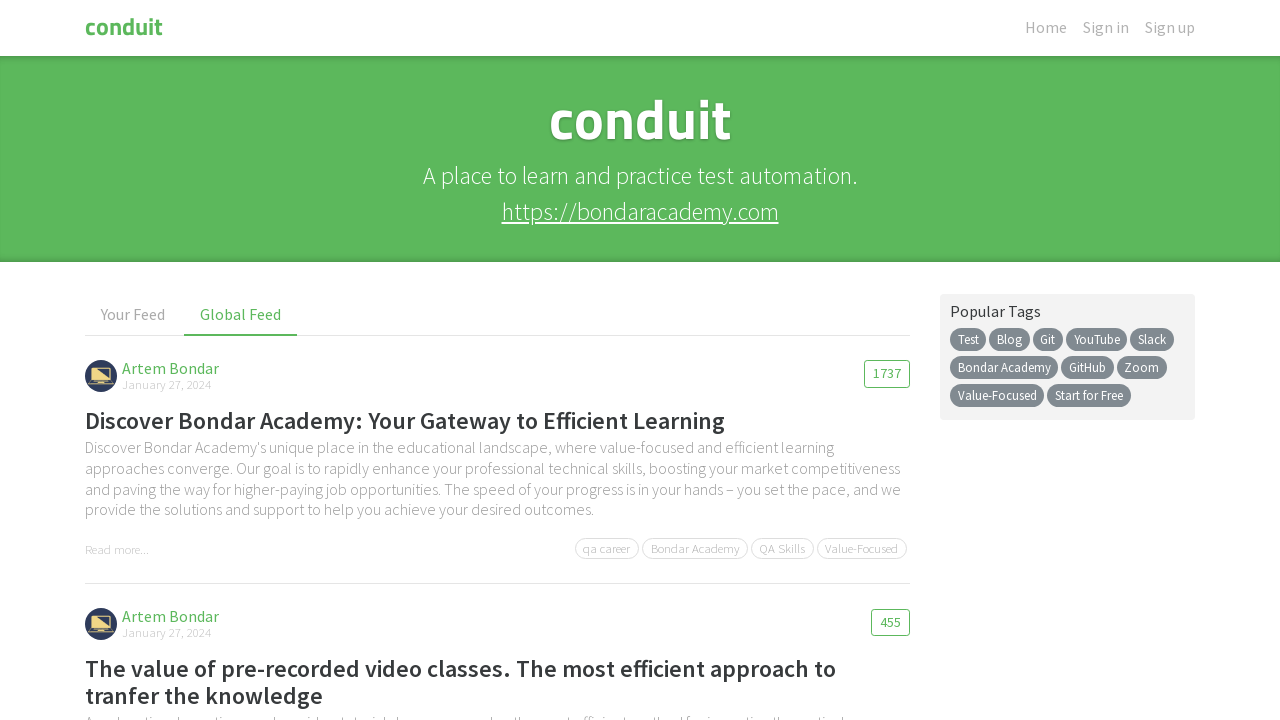

Verified that article title is visible
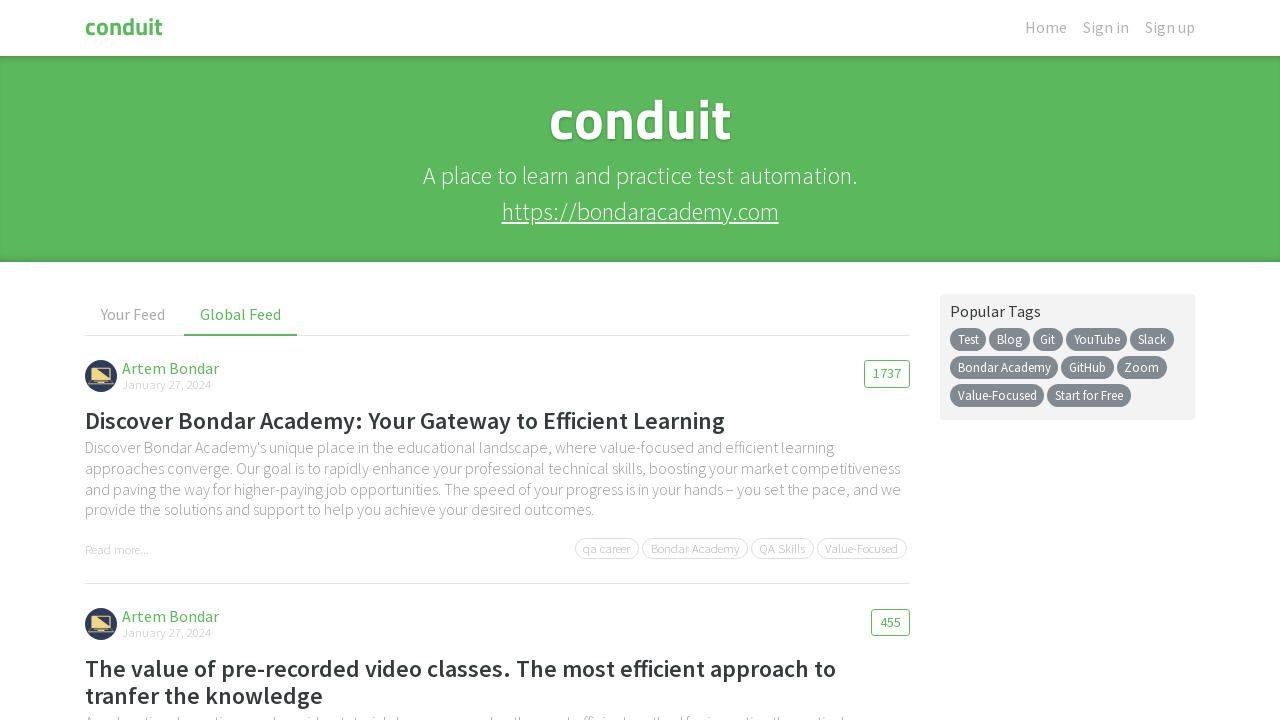

Located first article preview description
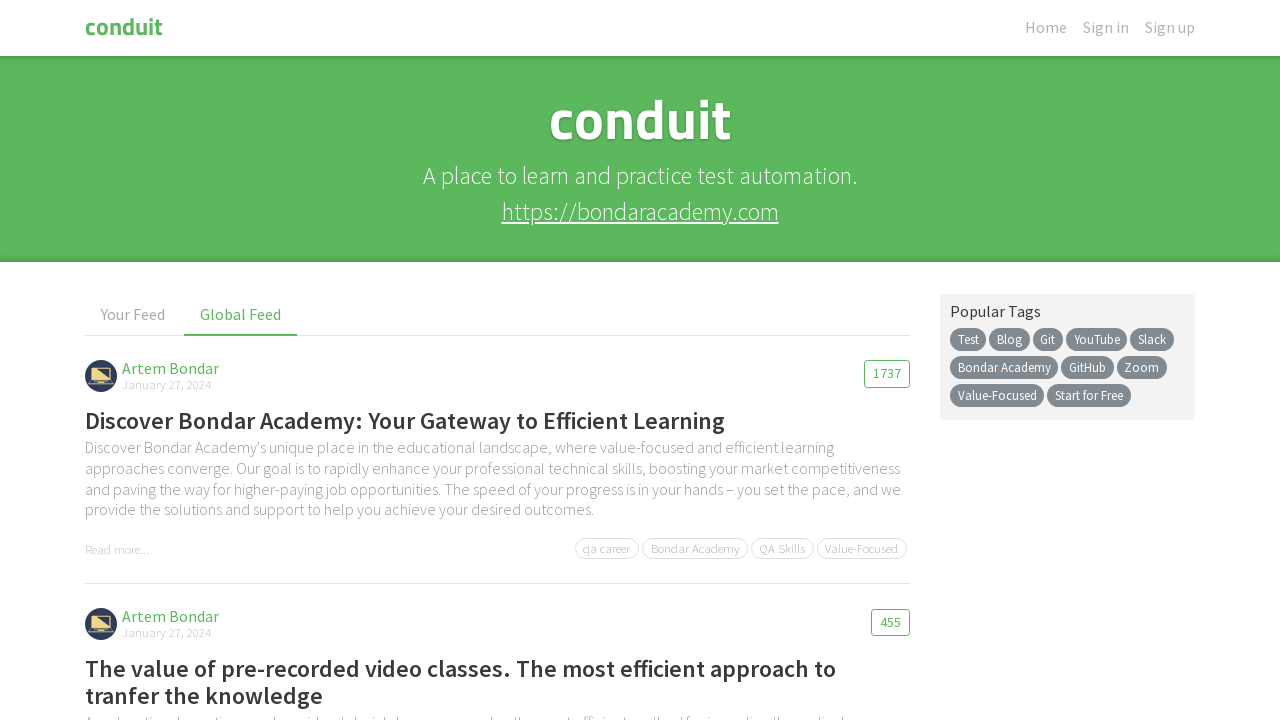

Verified that article description is visible
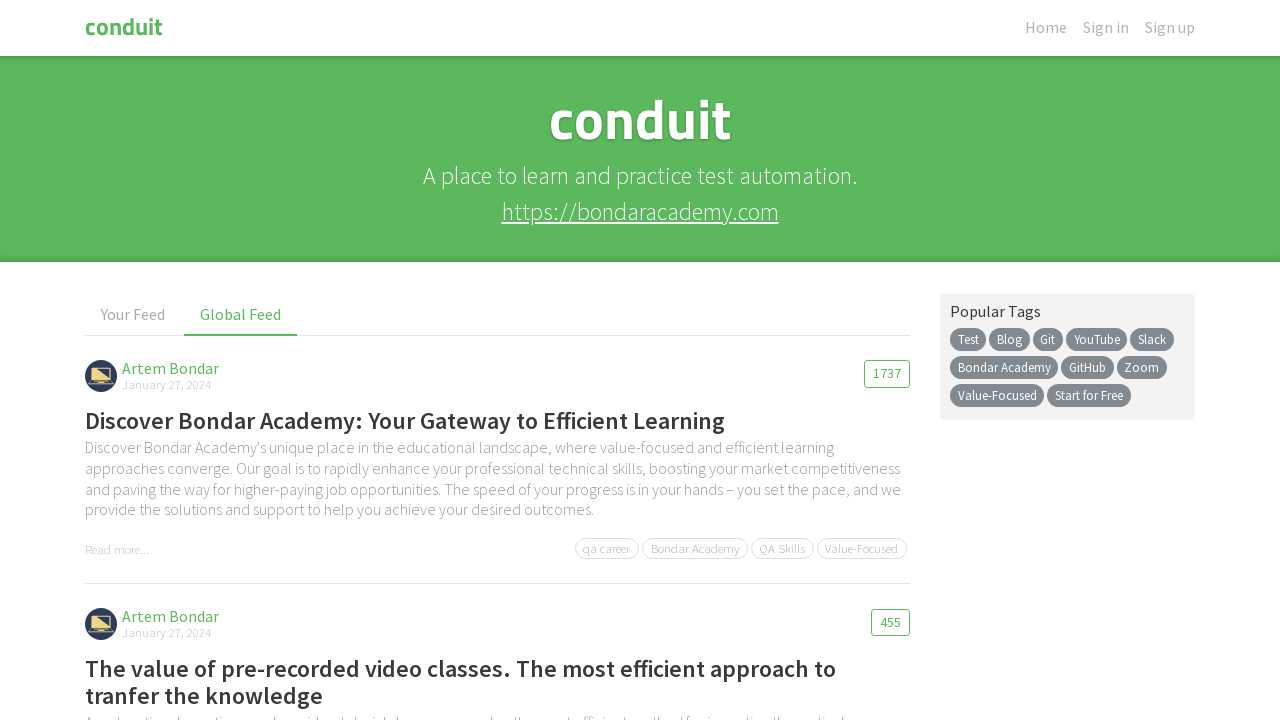

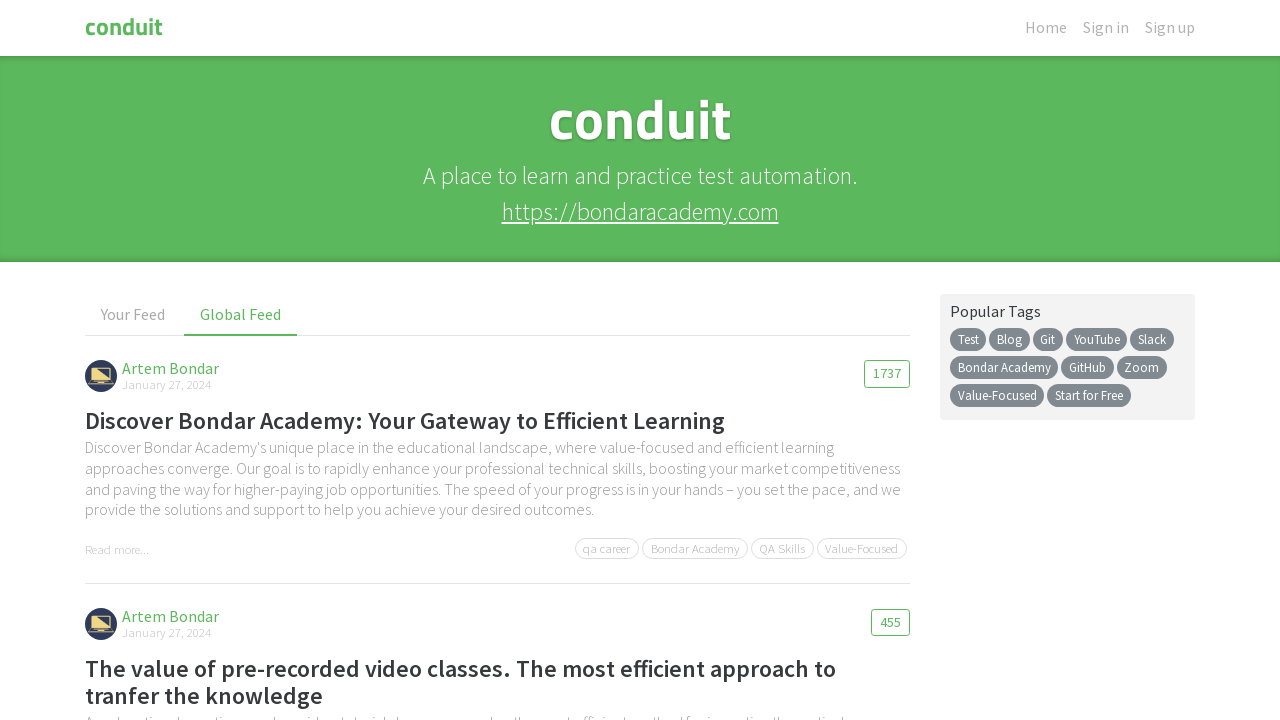